Tests a signup flow by navigating to a listing page, checking for the presence of signup-related elements, and clicking the signup link if present.

Starting URL: https://www.living-safety.com/safe/index.php#applylist

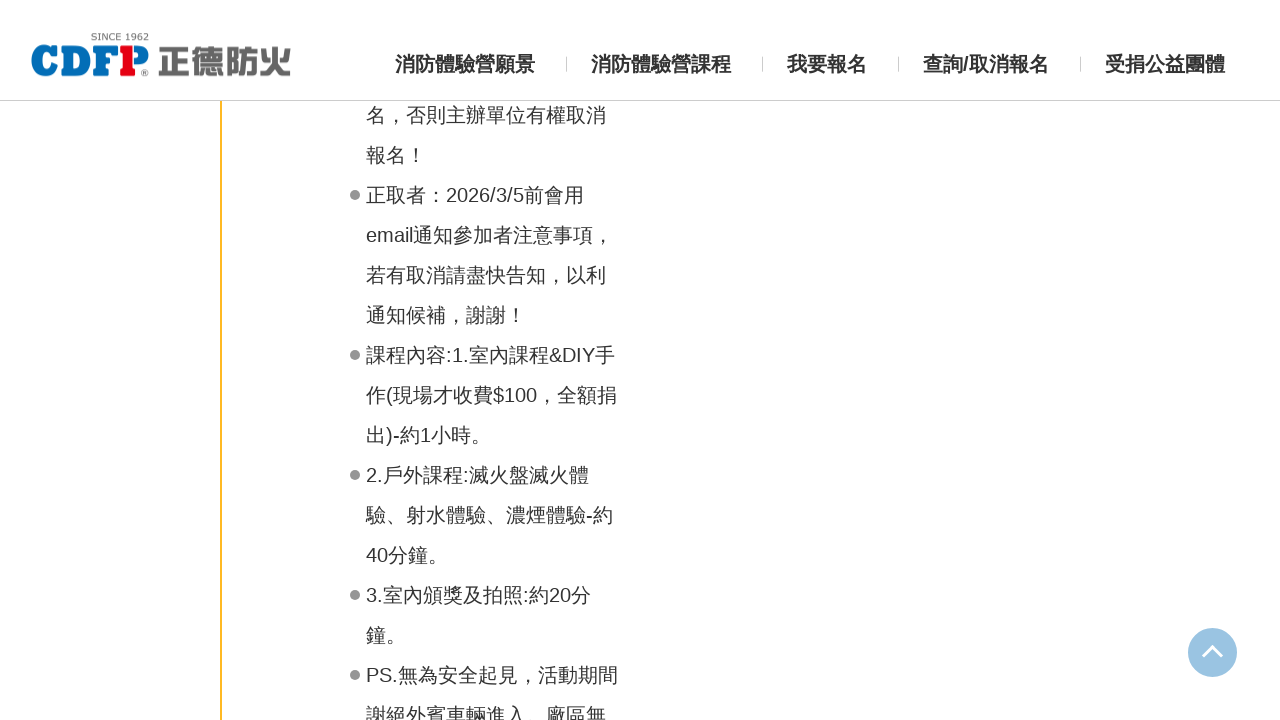

Set viewport size to 1920x1080
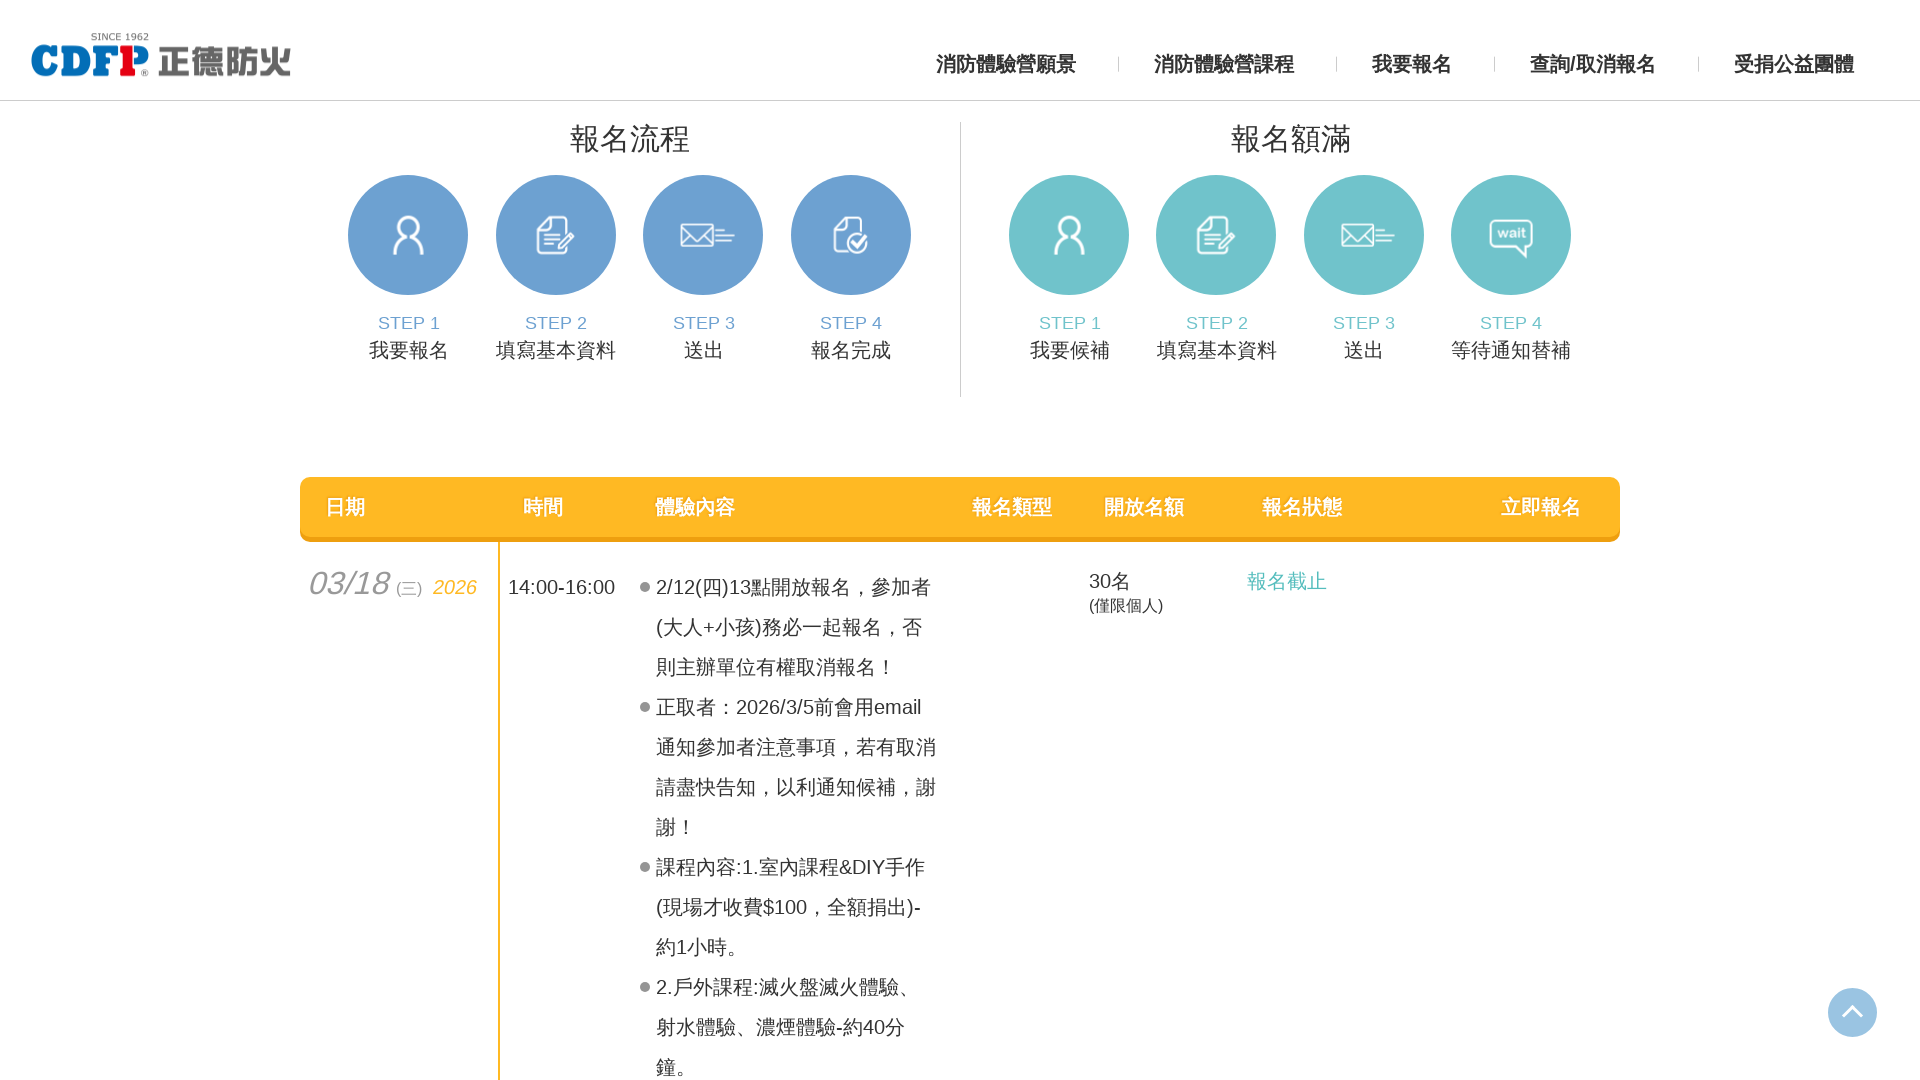

Apply list container found and waited for
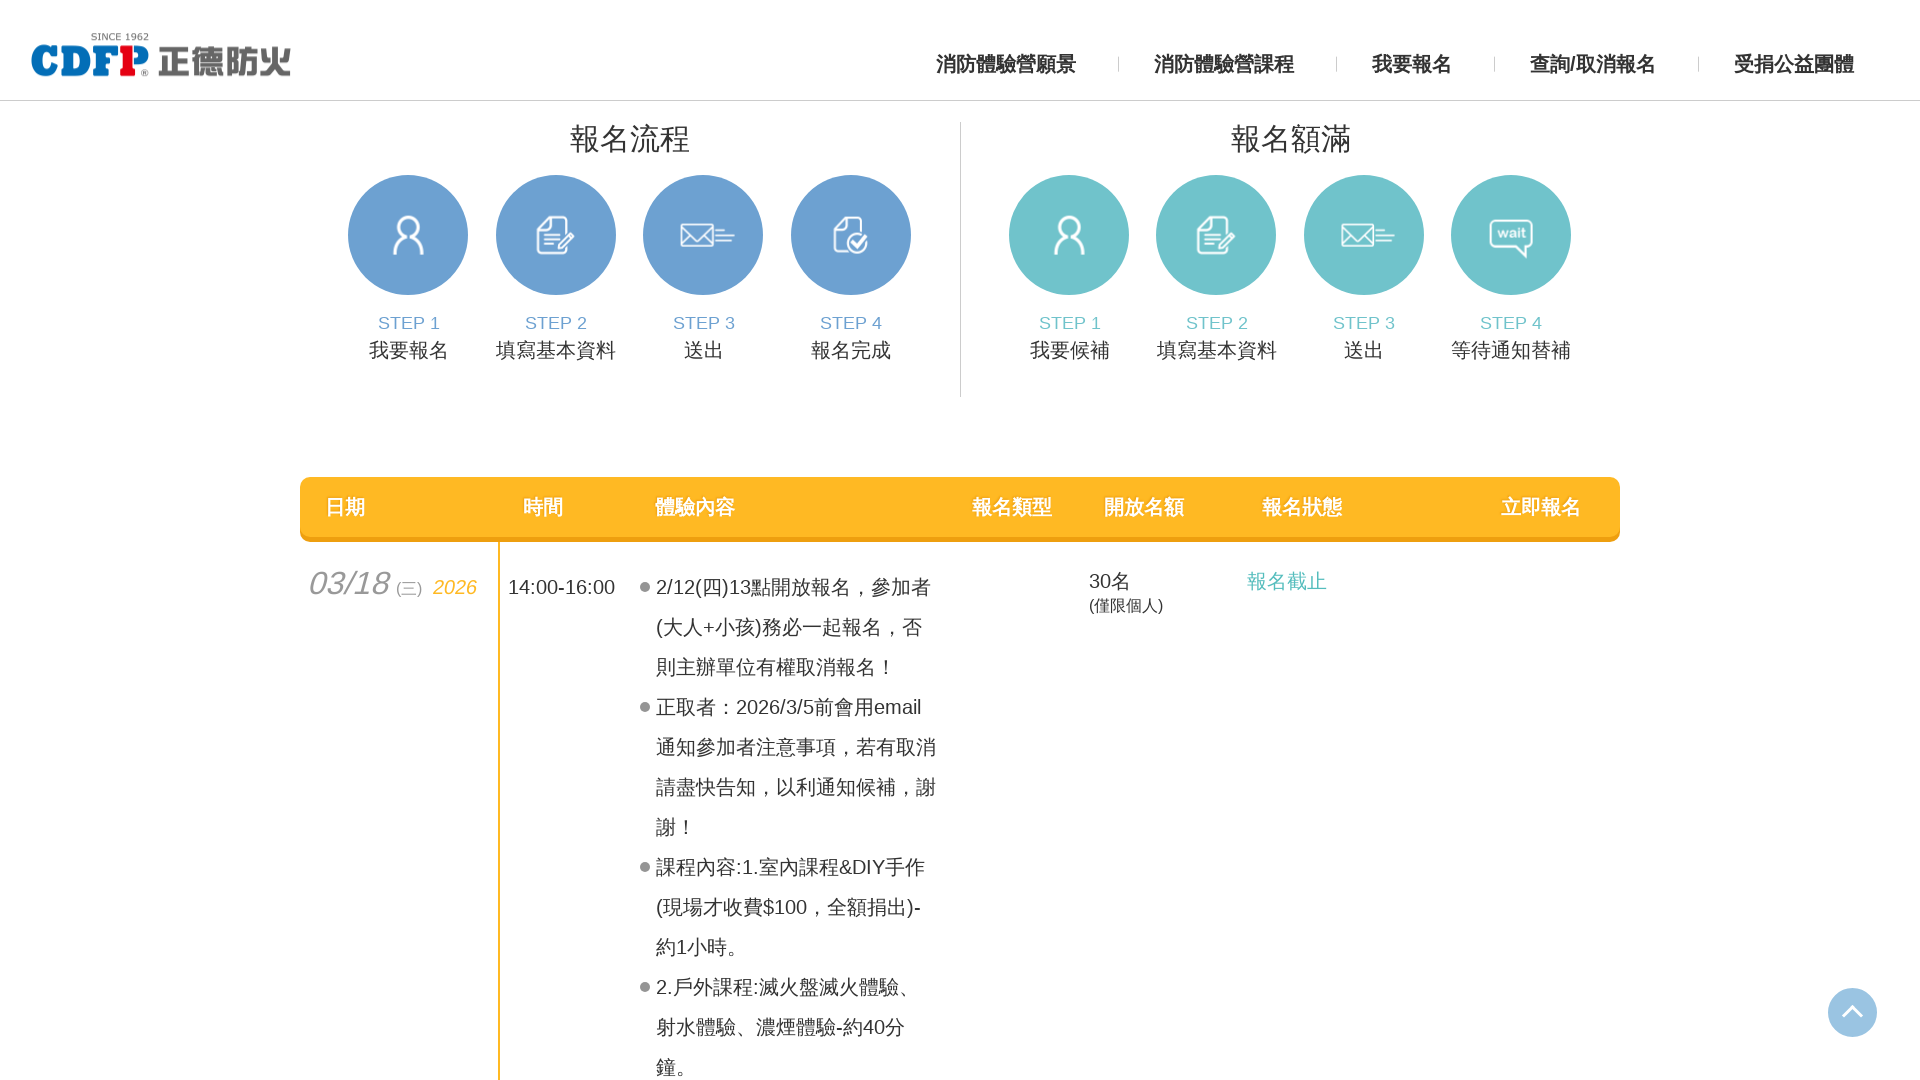

Located signup section element
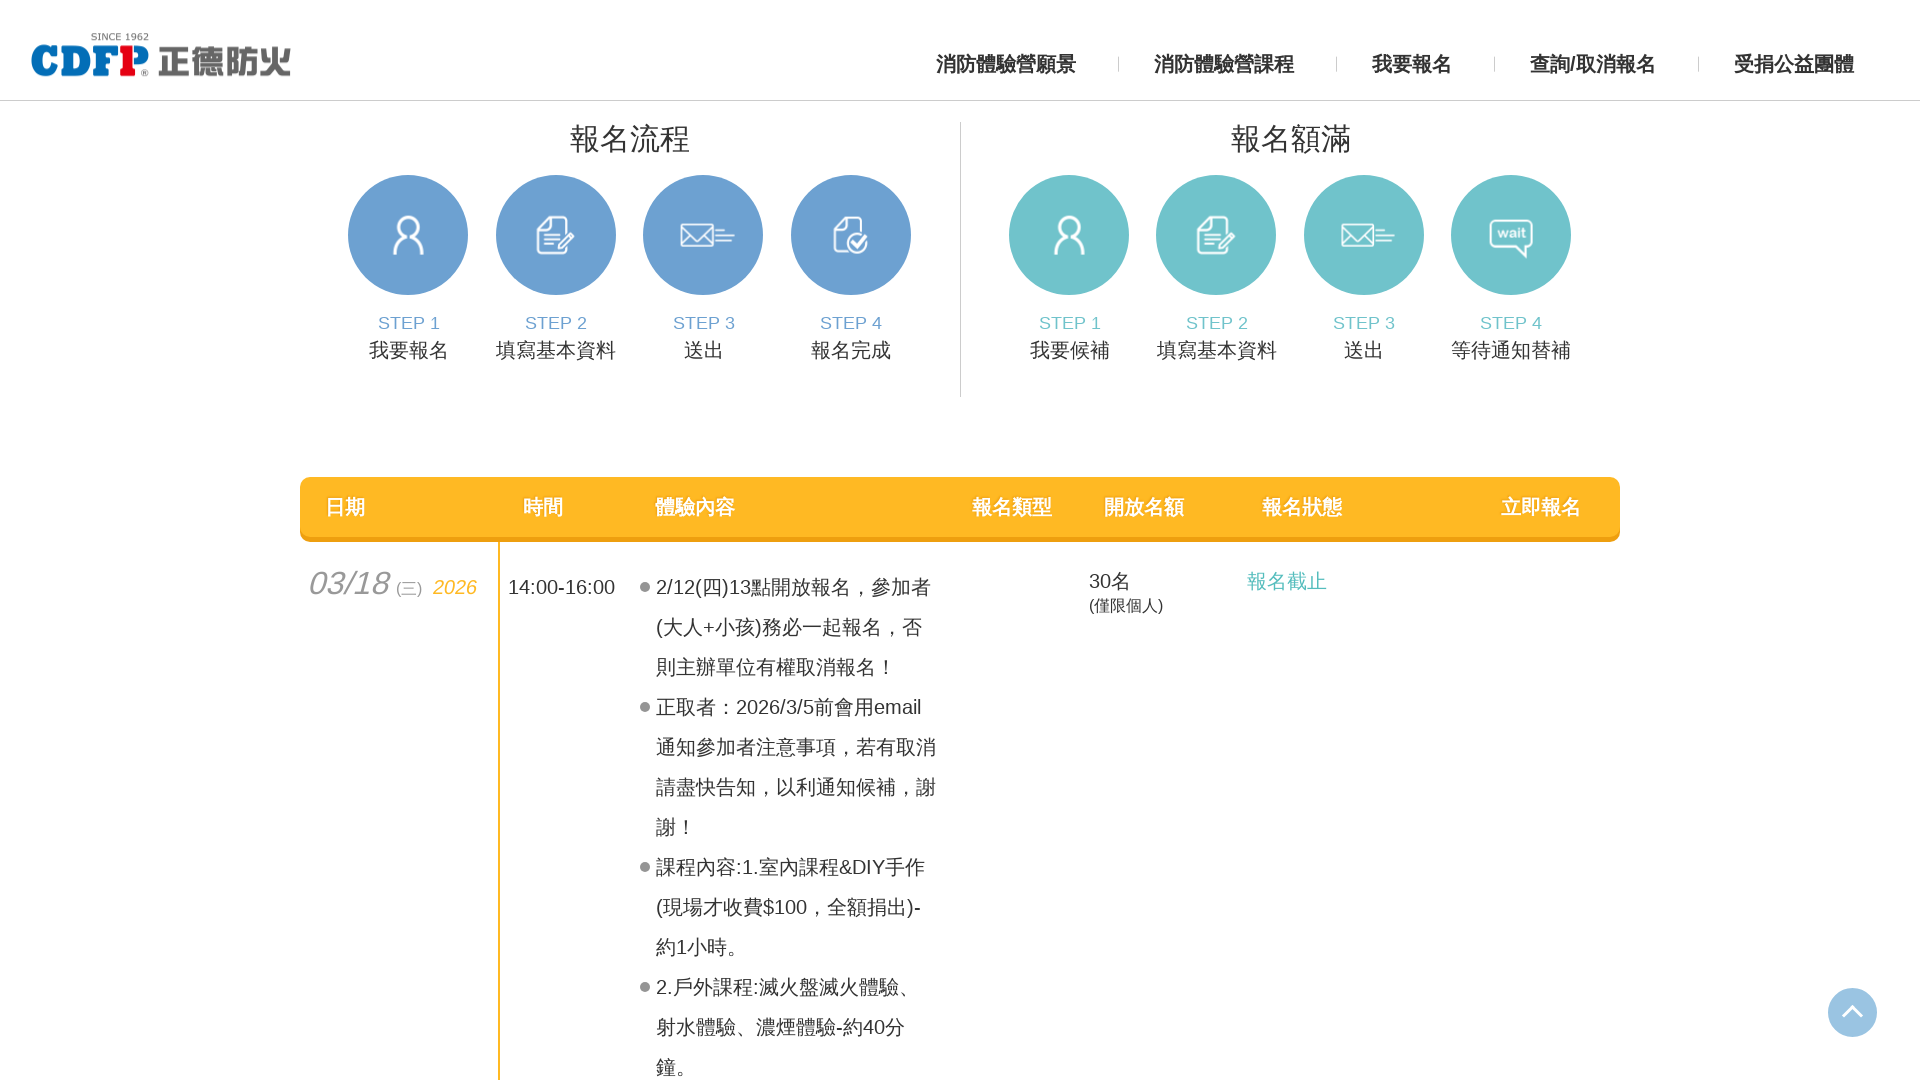

Signup section is present on the page
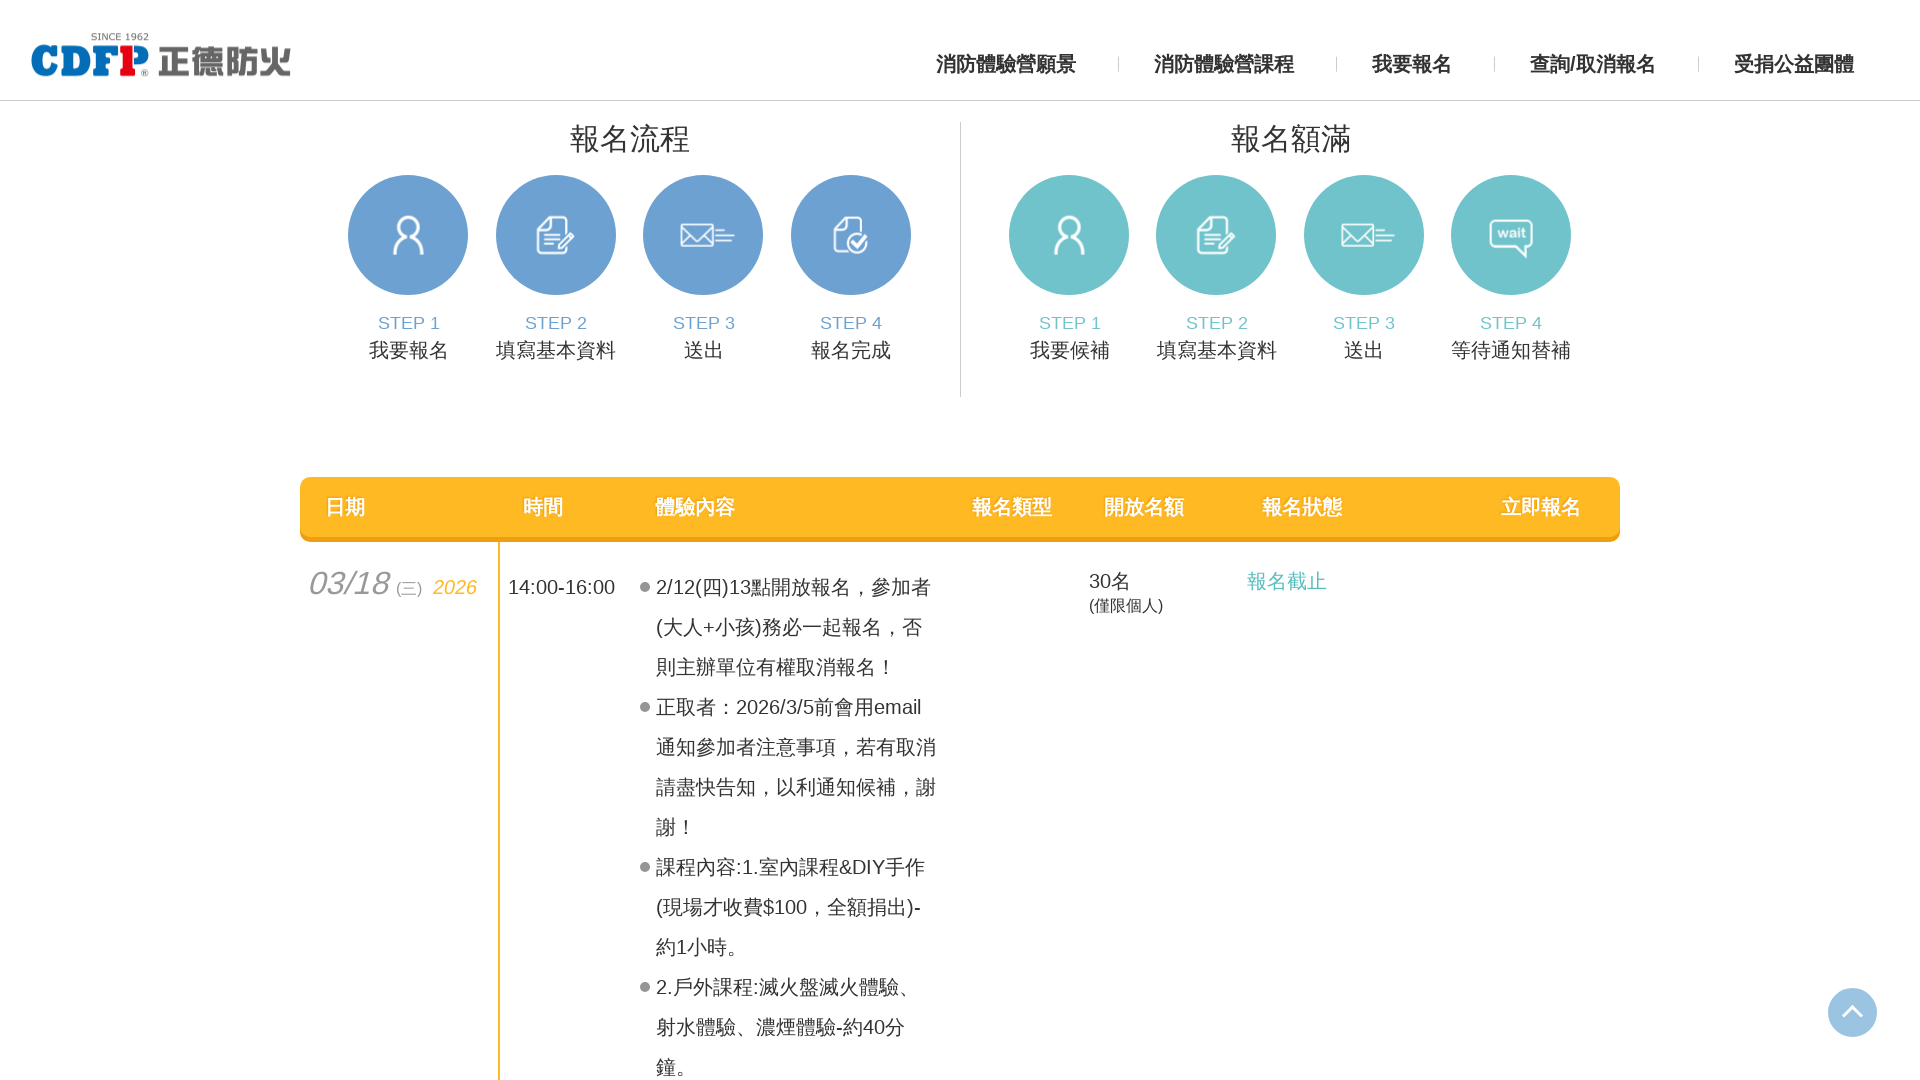

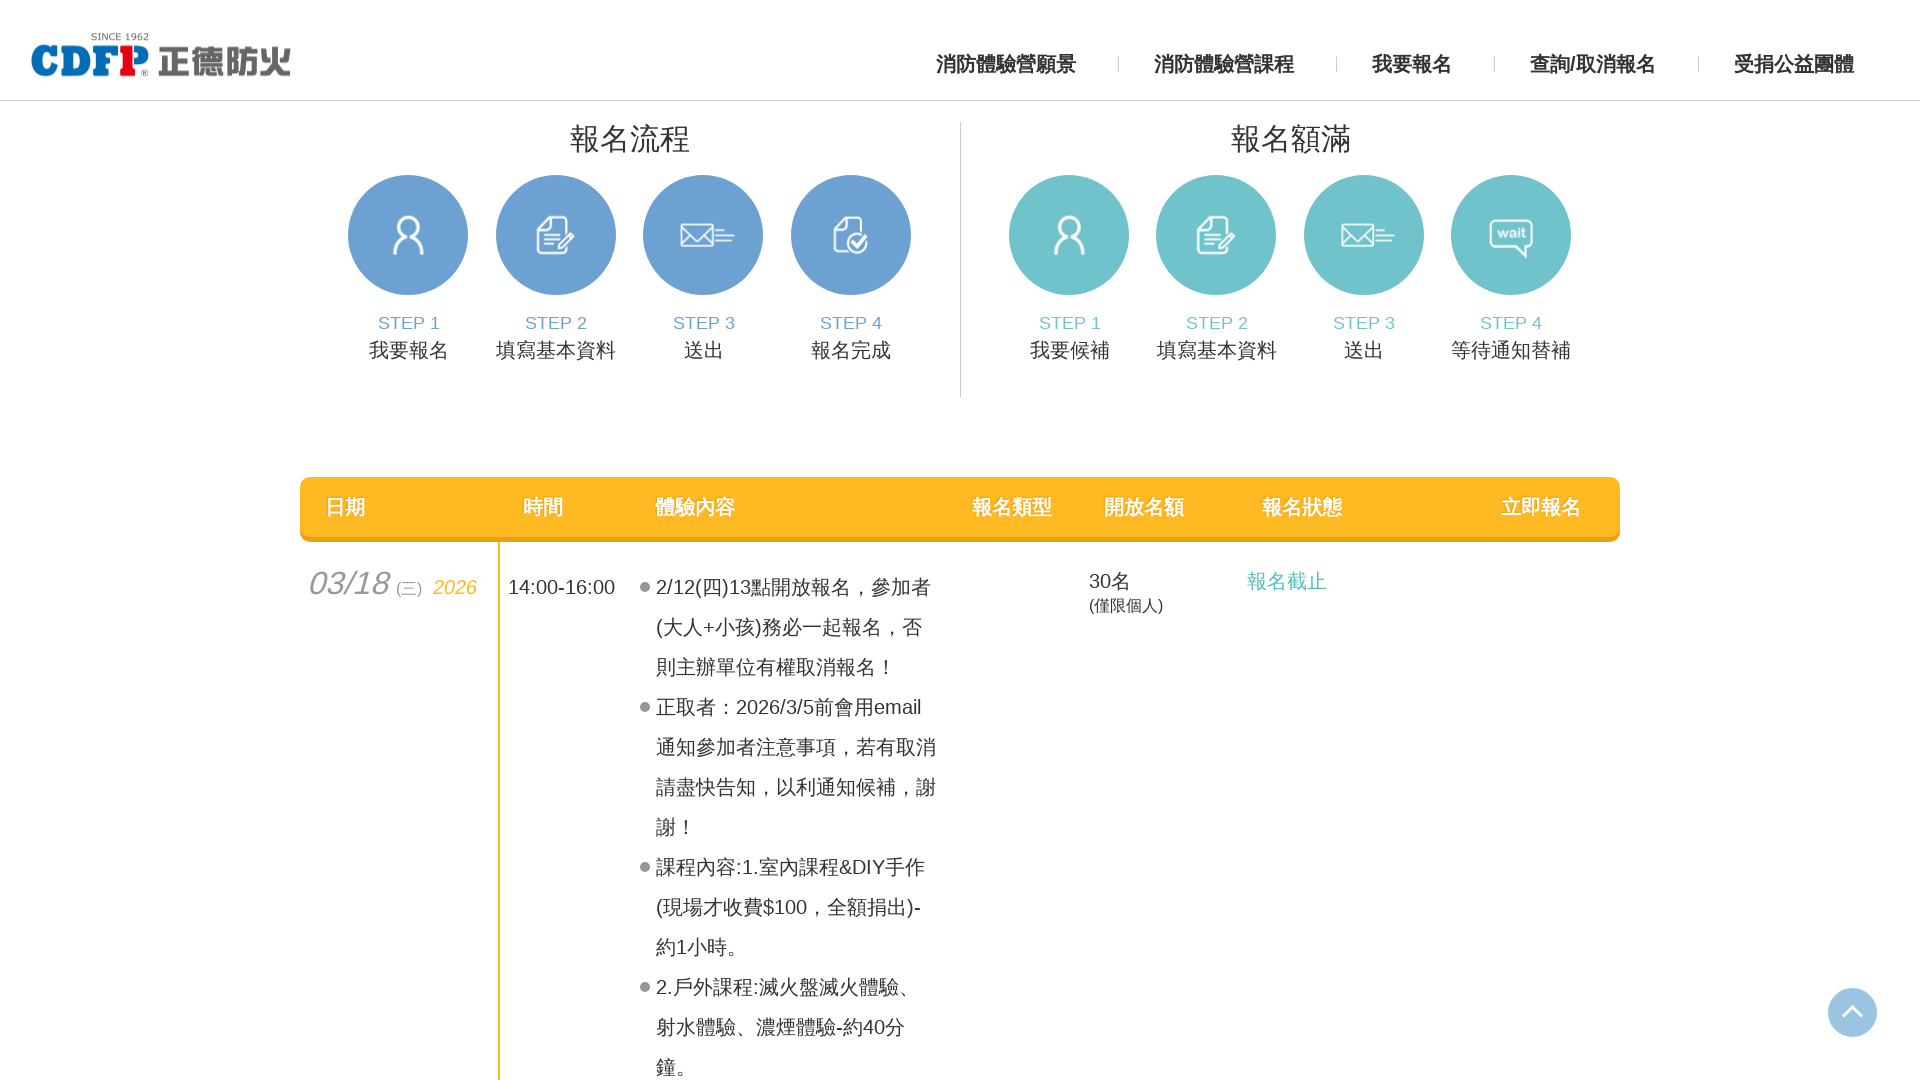